Tests table sorting functionality and searches for a specific item ("Cheese") across pages to retrieve its price

Starting URL: https://rahulshettyacademy.com/seleniumPractise/#/offers

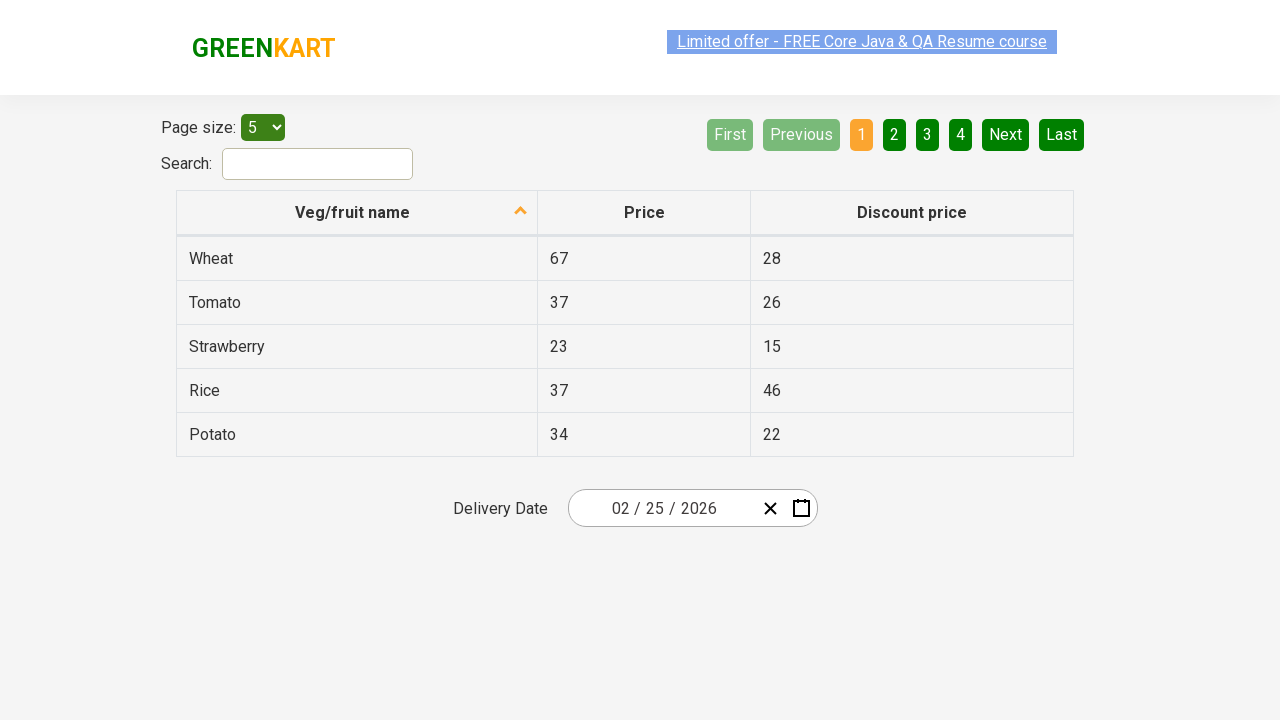

Clicked first column header to sort table at (357, 213) on xpath=//th[1]
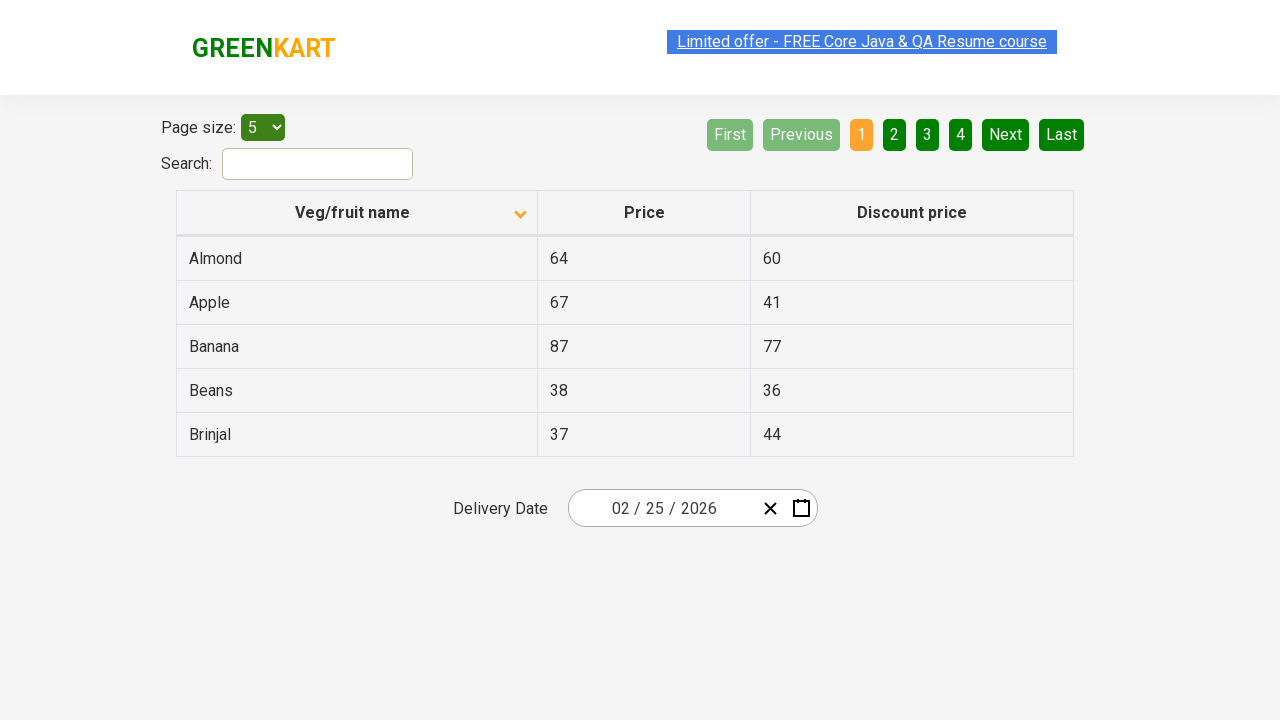

Table loaded with first column data visible
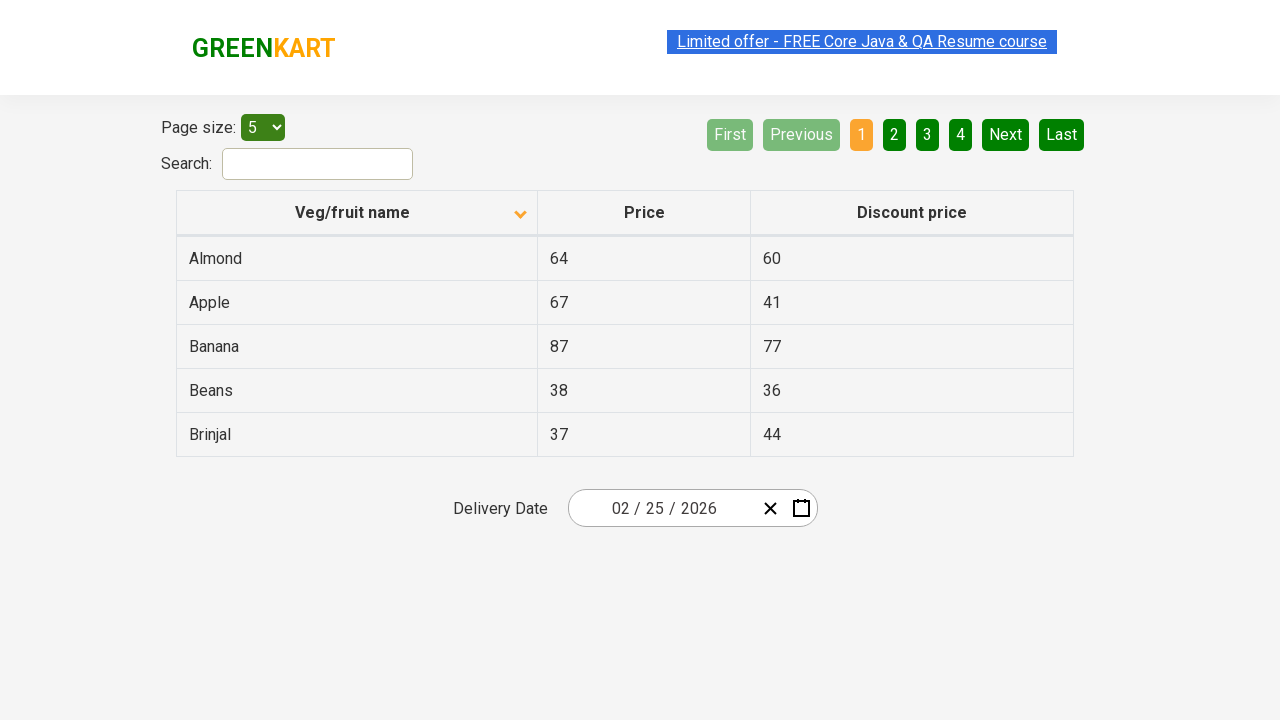

Retrieved 5 items from first column
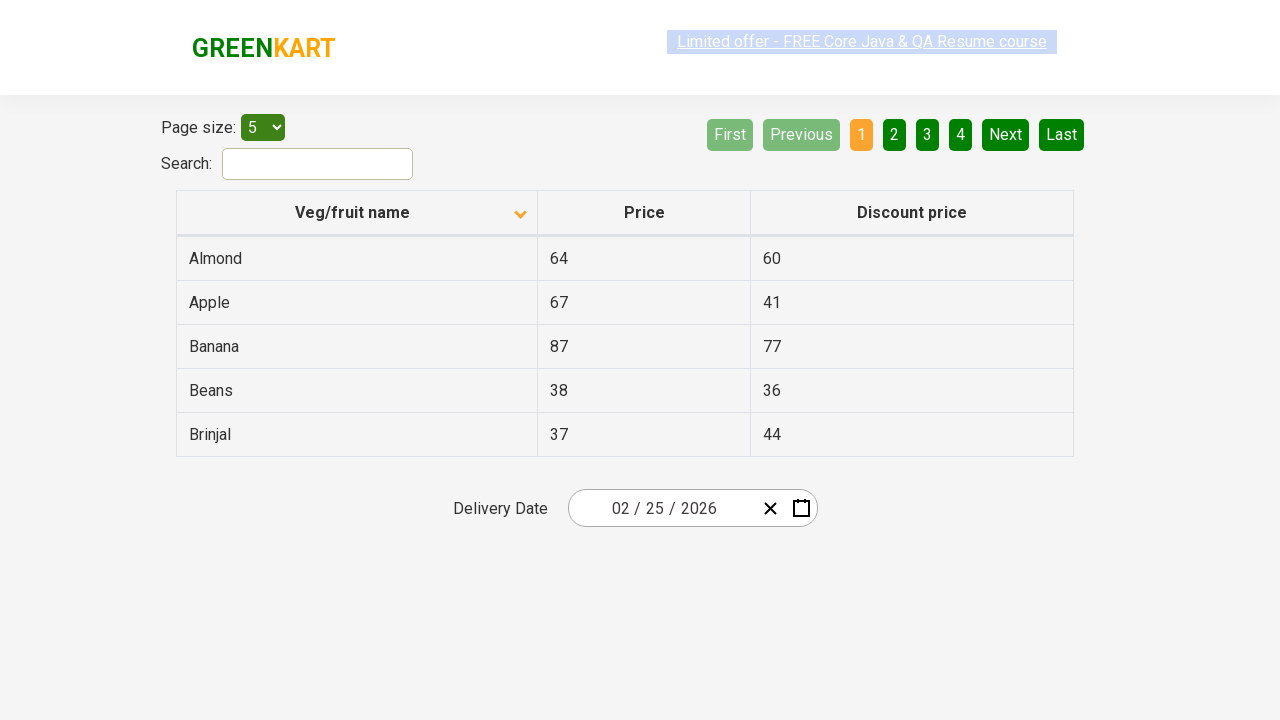

Verified table is properly sorted in ascending order
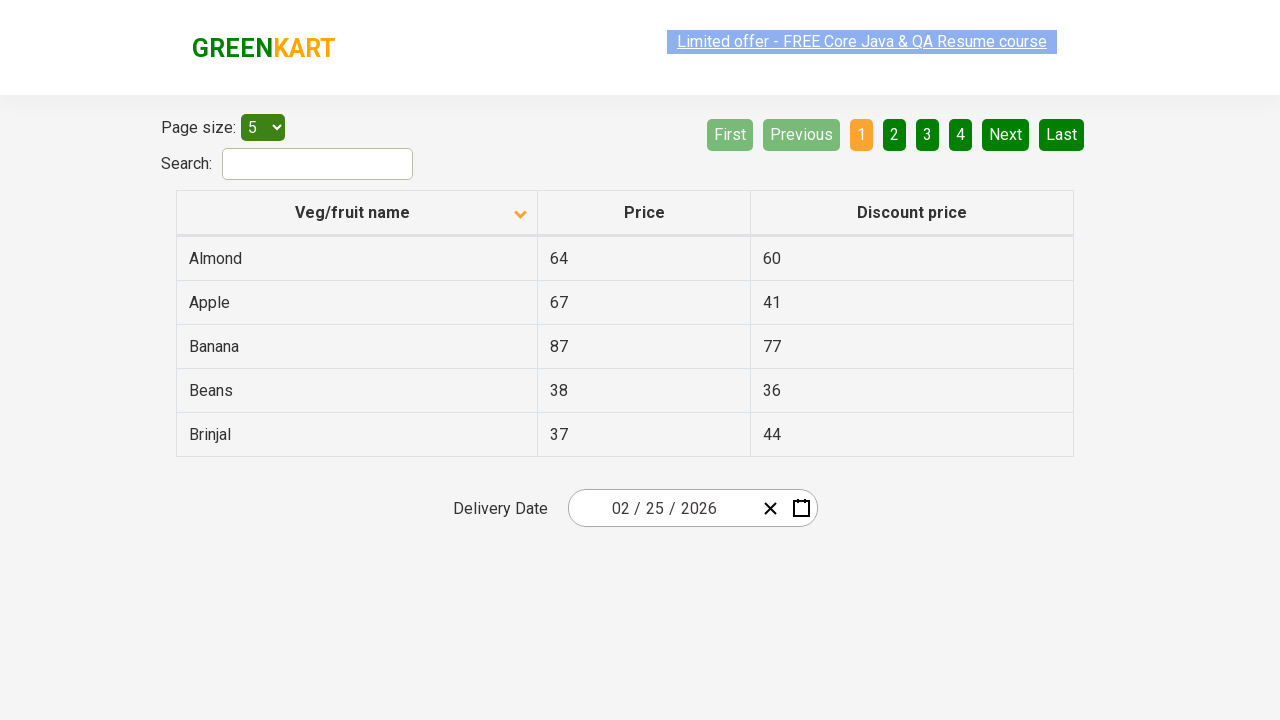

Clicked Next button to navigate to next page at (1006, 134) on xpath=//a[@aria-label='Next']
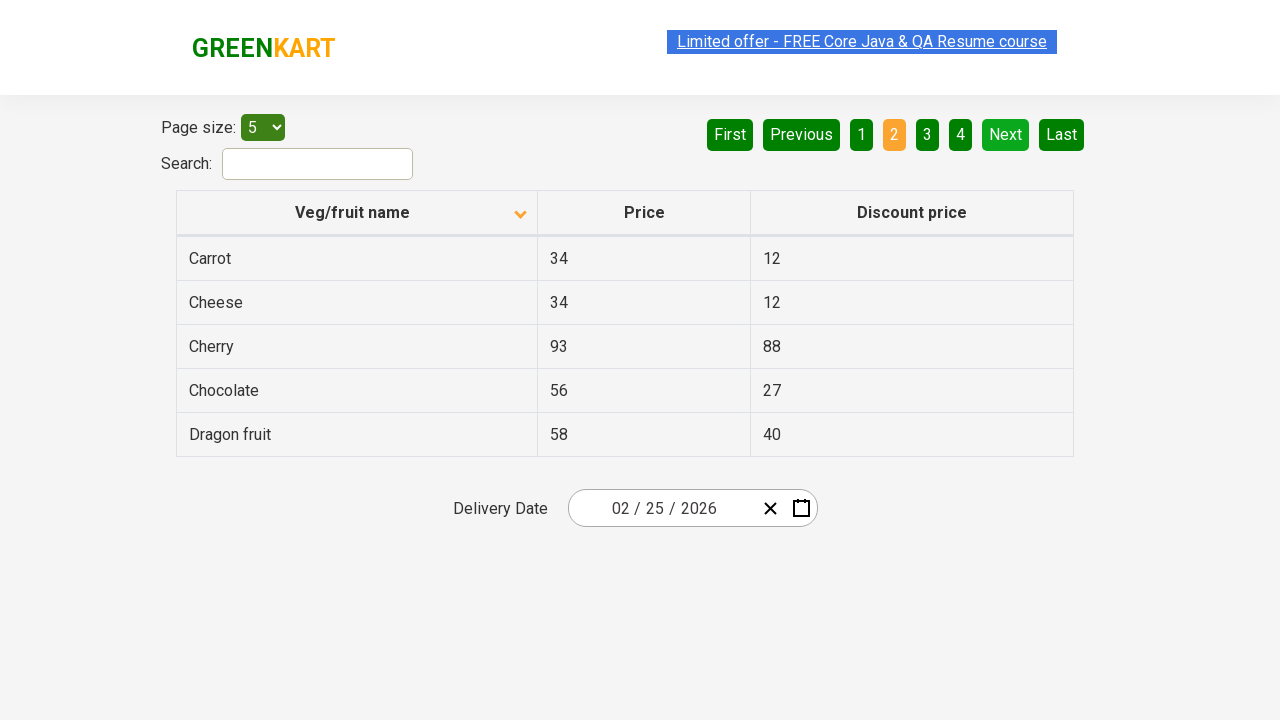

Next page table loaded
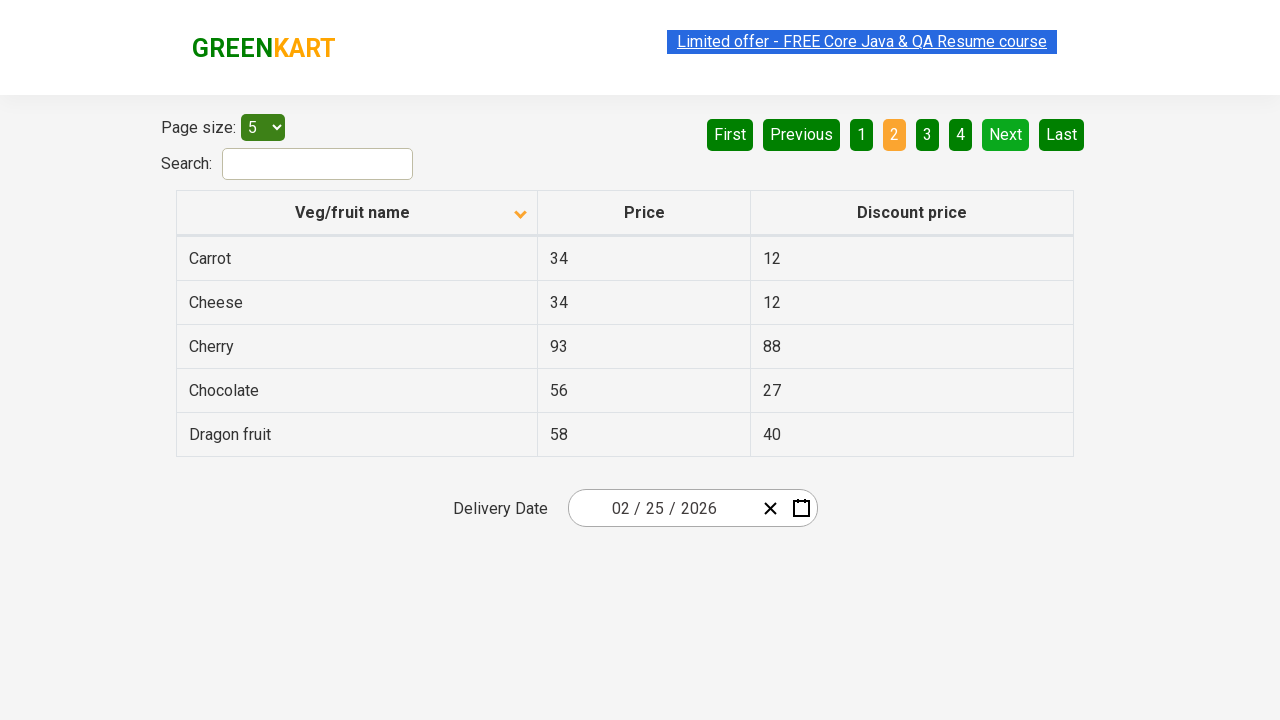

Found Cheese item with price: 34
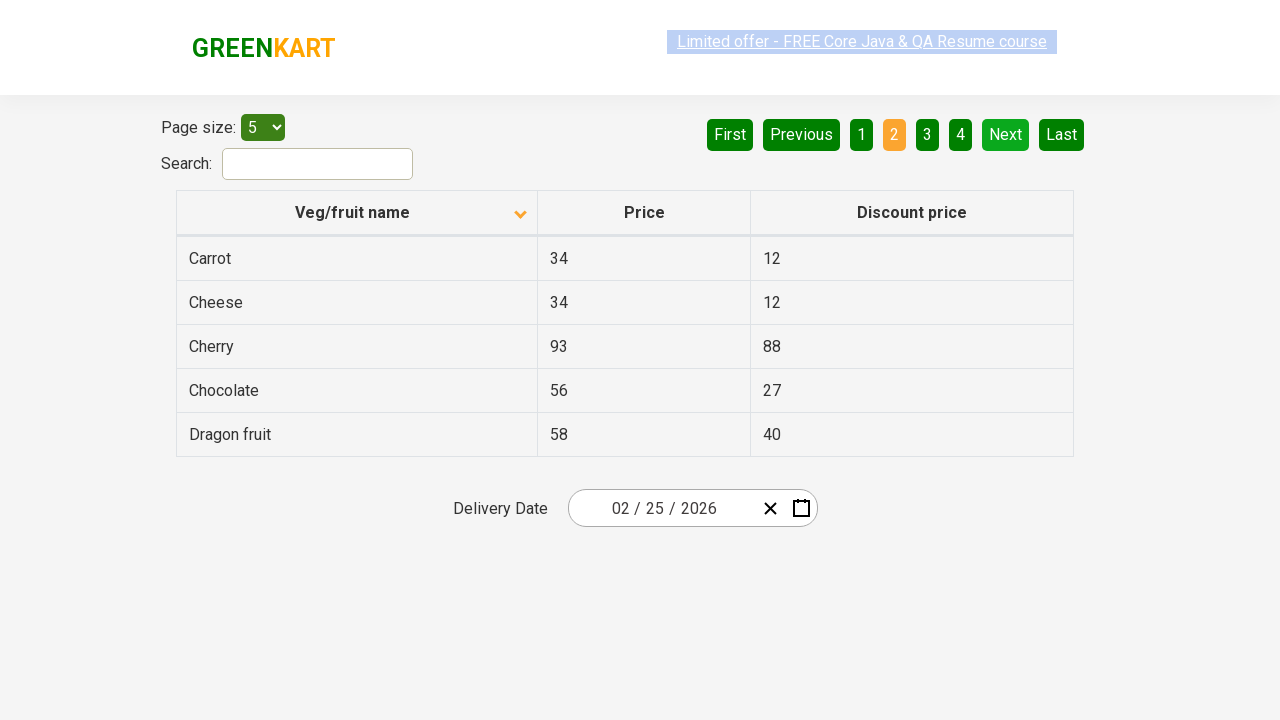

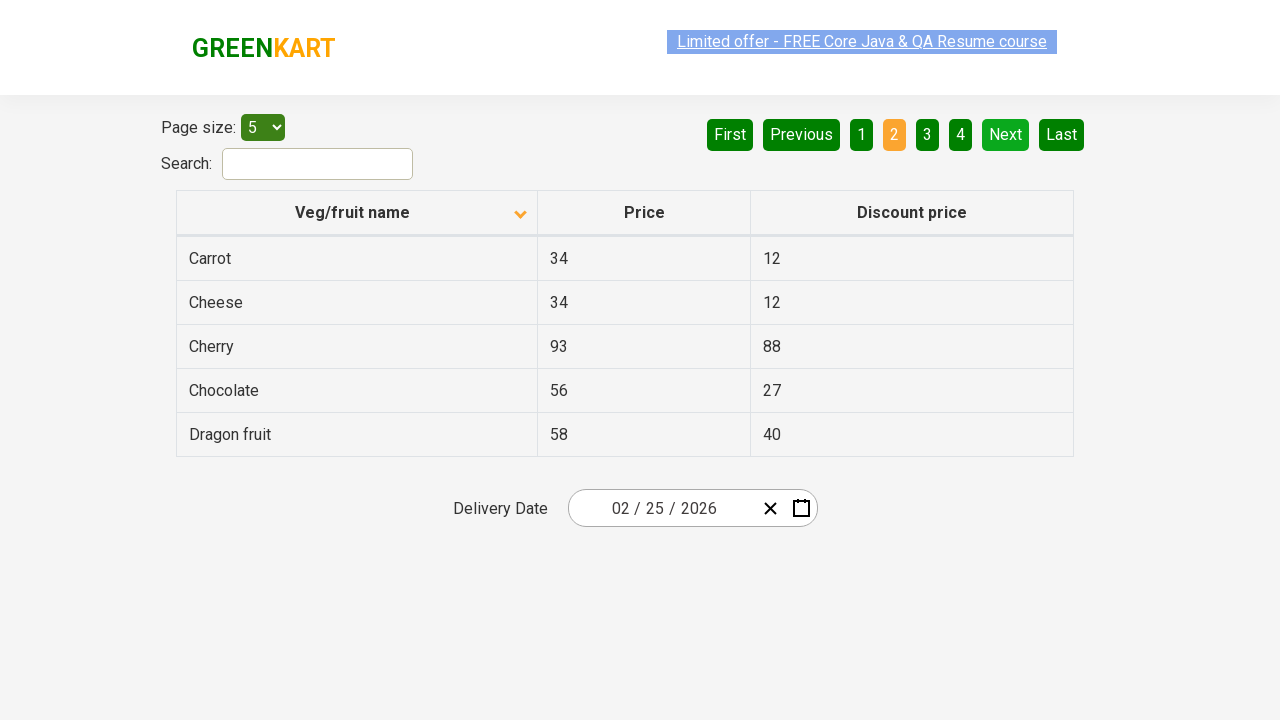